Tests an e-commerce grocery shopping flow by adding specific items (Cucumber, Brocolli, Beetroot) to cart, proceeding to checkout, and applying a promo code to verify the discount is applied.

Starting URL: https://rahulshettyacademy.com/seleniumPractise/

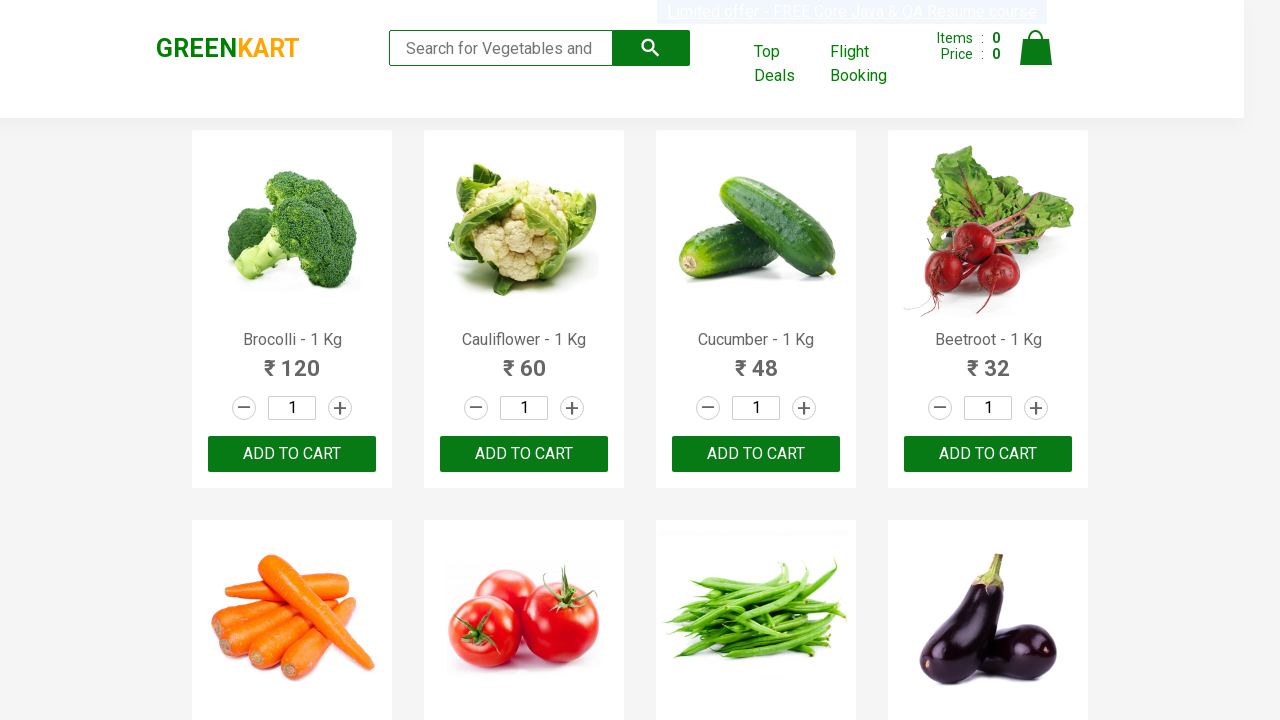

Waited for product list to load
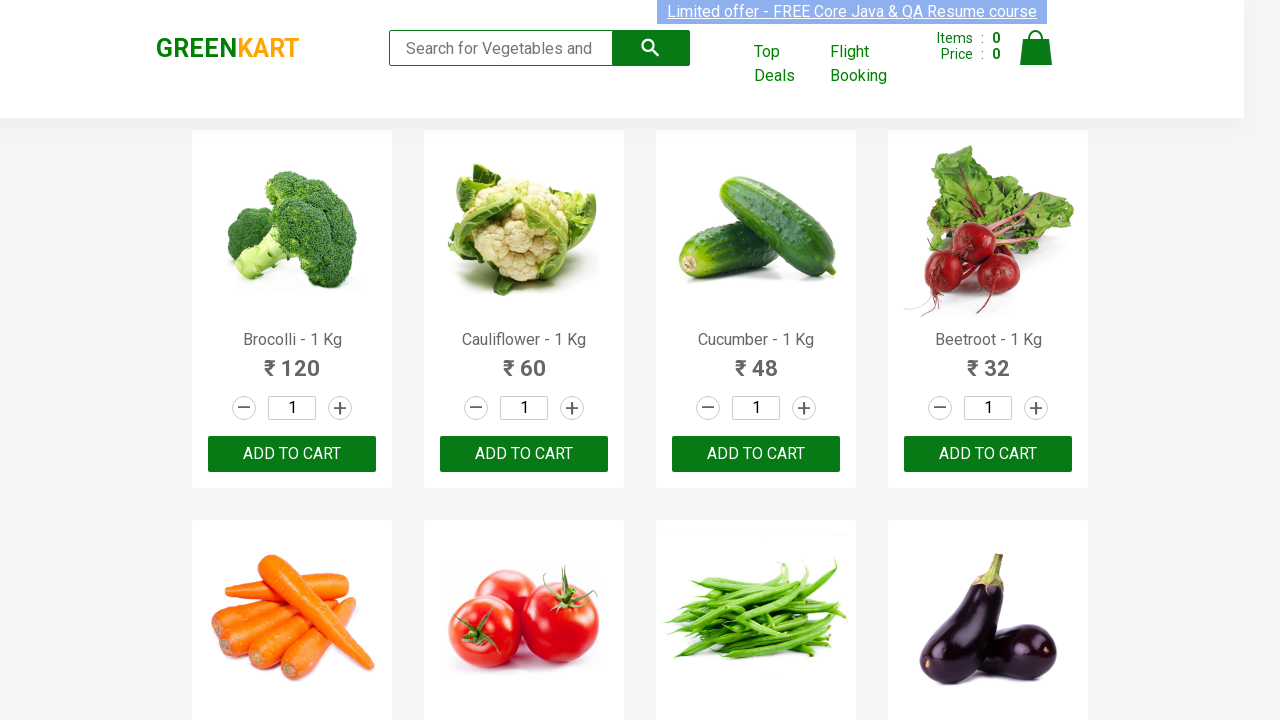

Retrieved all product name elements
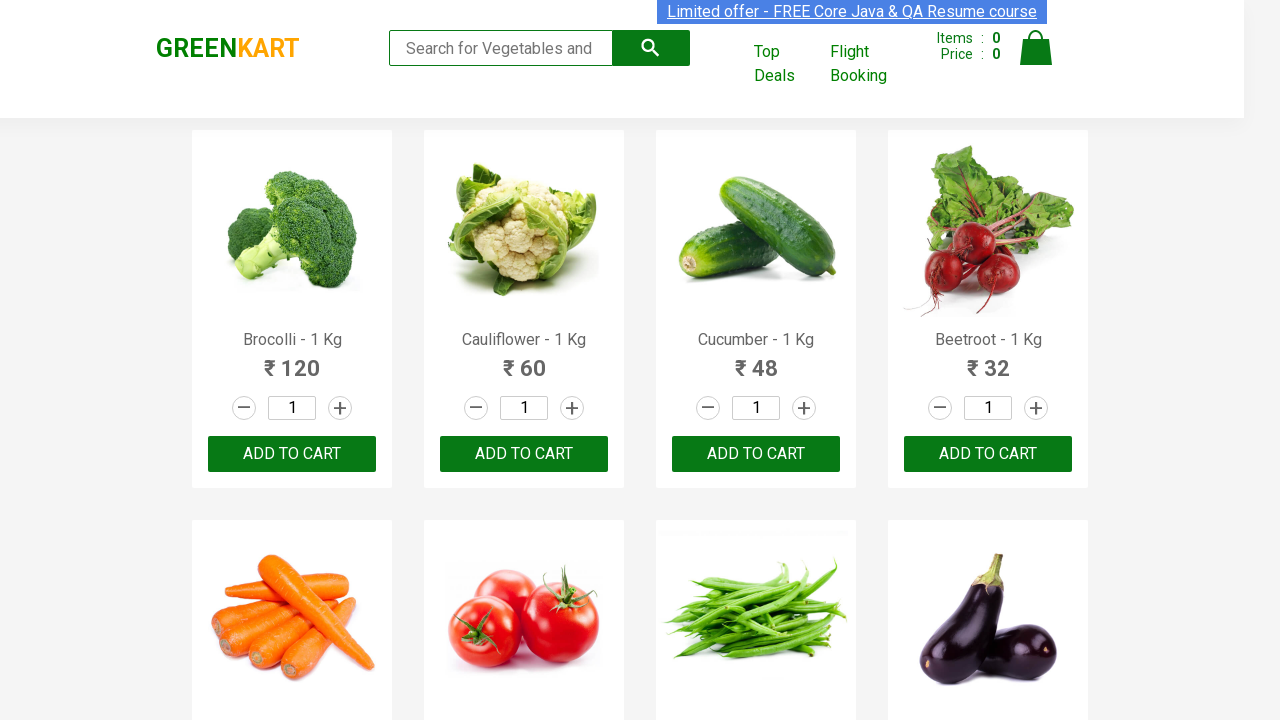

Retrieved all add to cart buttons
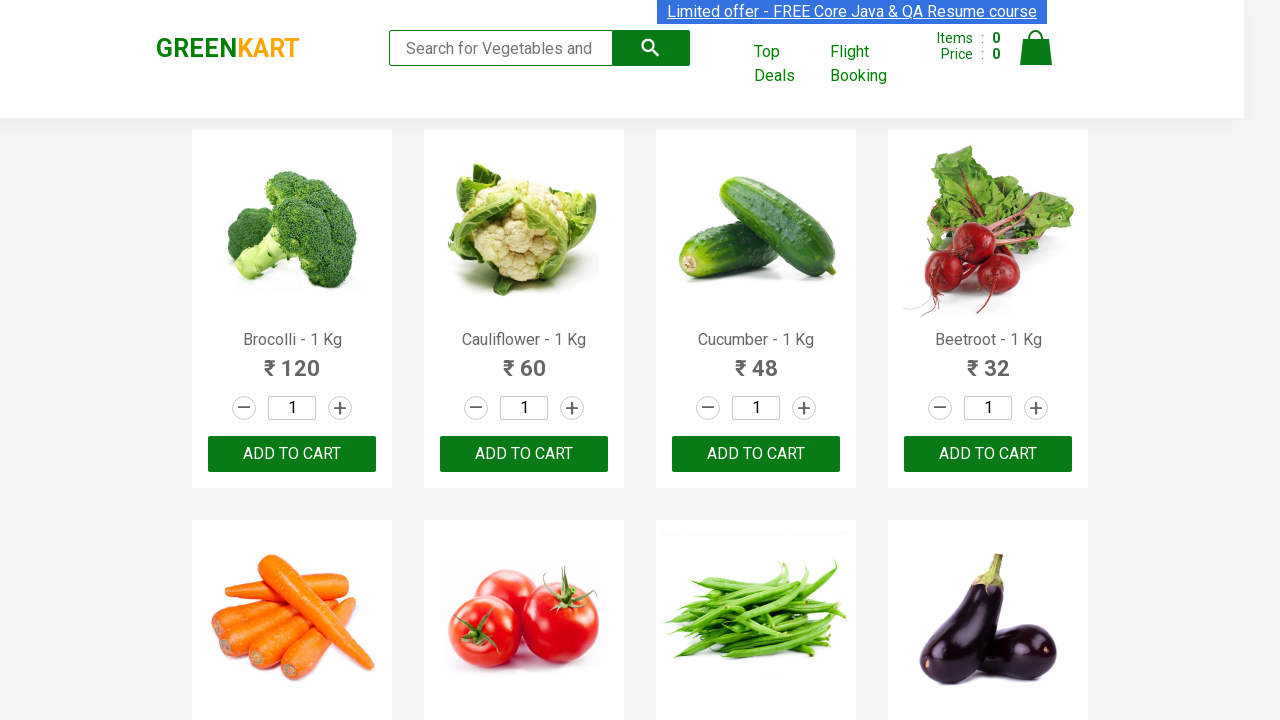

Added Brocolli to cart at (292, 454) on div.product-action button >> nth=0
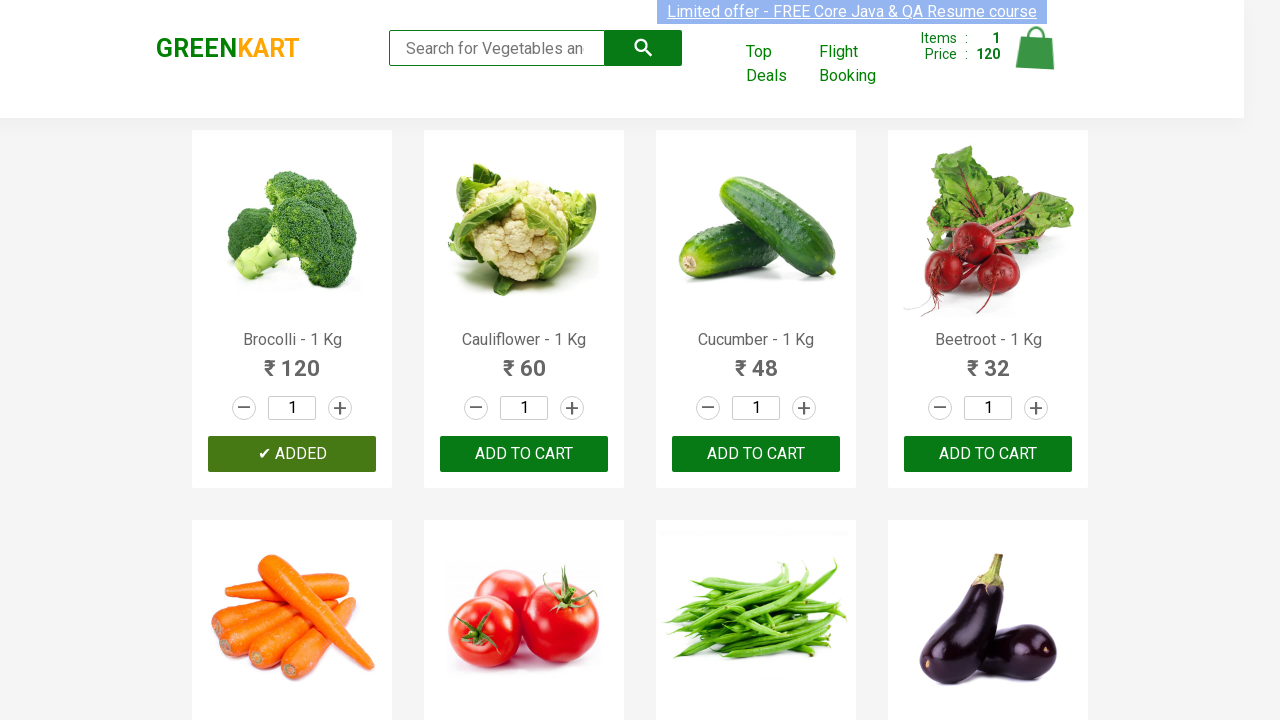

Added Cucumber to cart at (756, 454) on div.product-action button >> nth=2
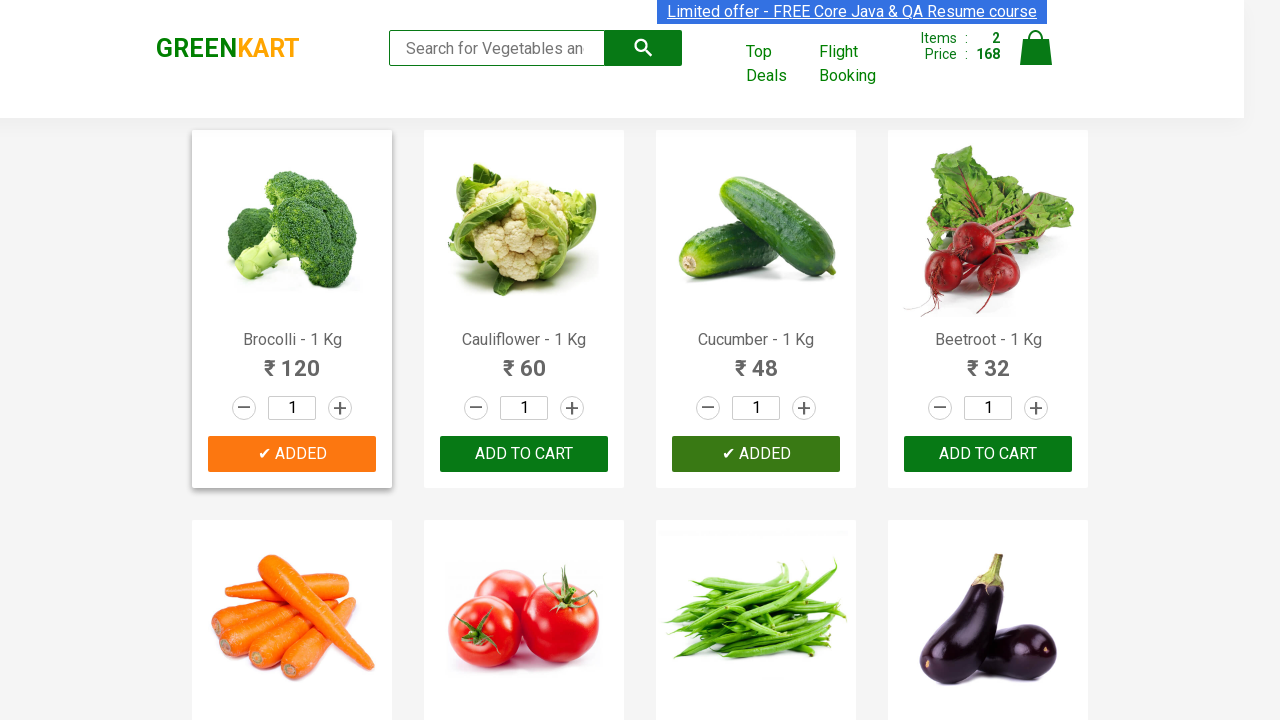

Added Beetroot to cart at (988, 454) on div.product-action button >> nth=3
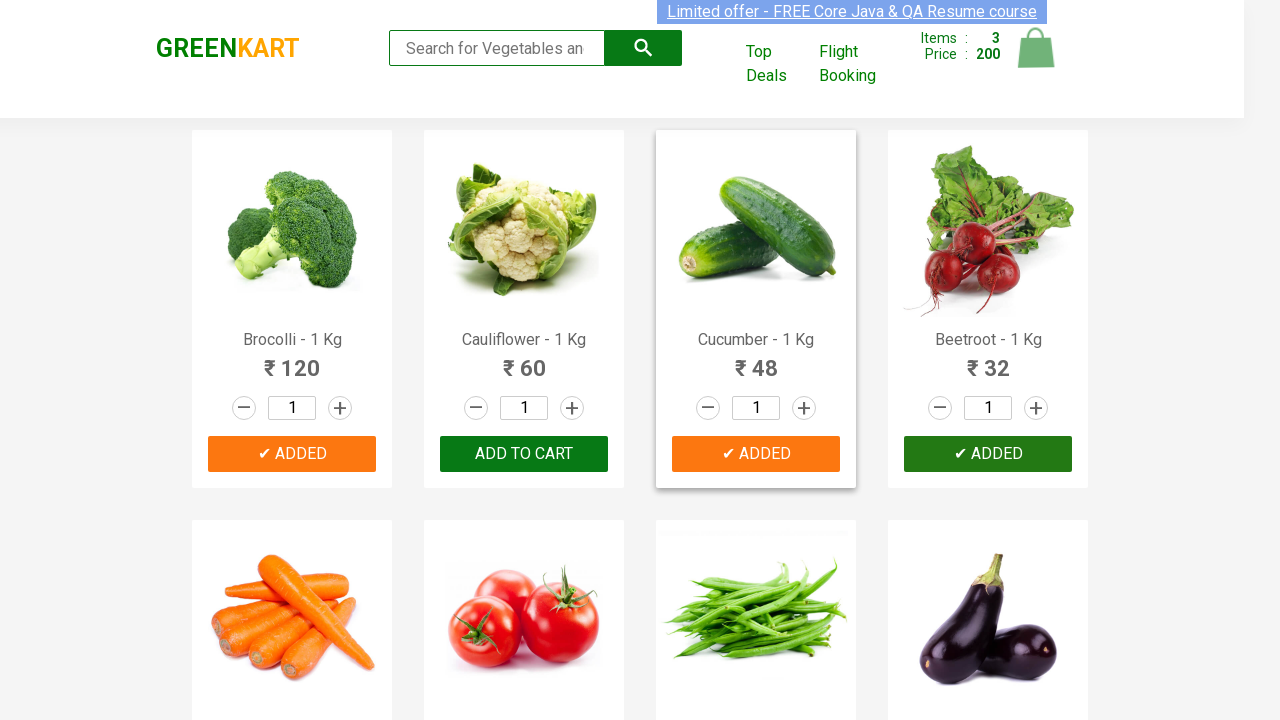

Clicked cart icon to view cart at (1036, 59) on a.cart-icon
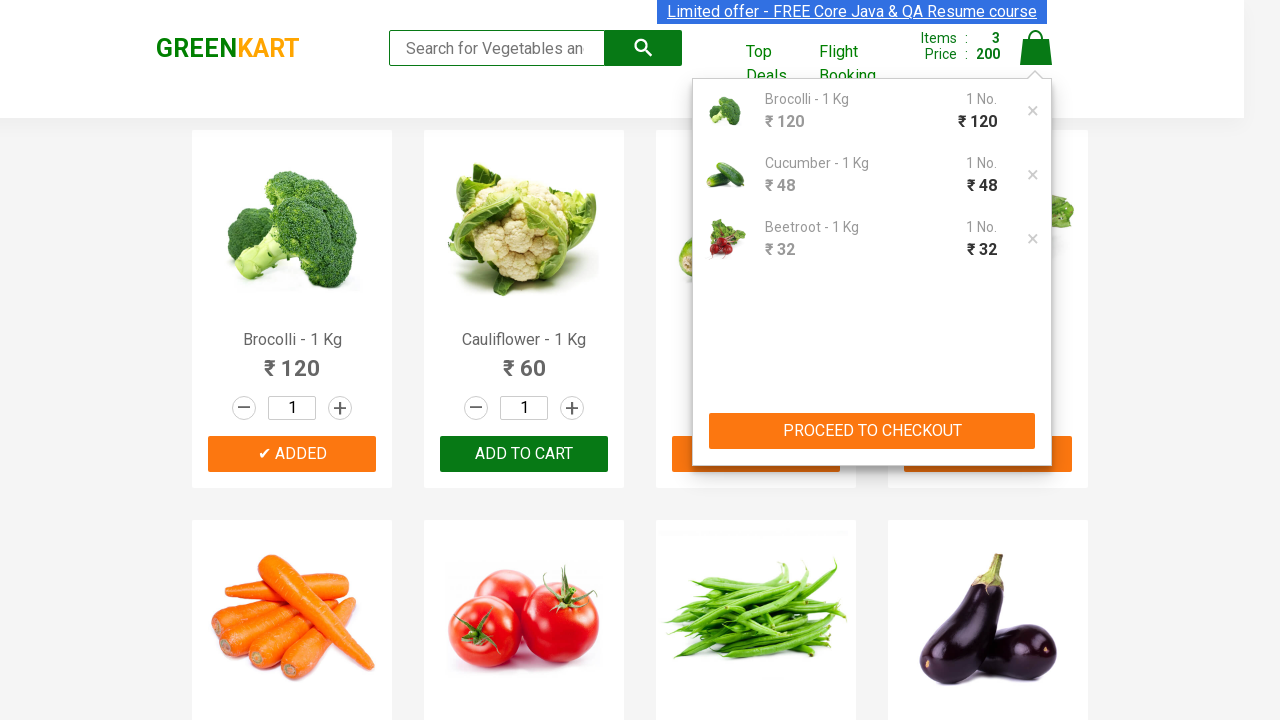

Clicked PROCEED TO CHECKOUT button at (872, 431) on button:text('PROCEED TO CHECKOUT')
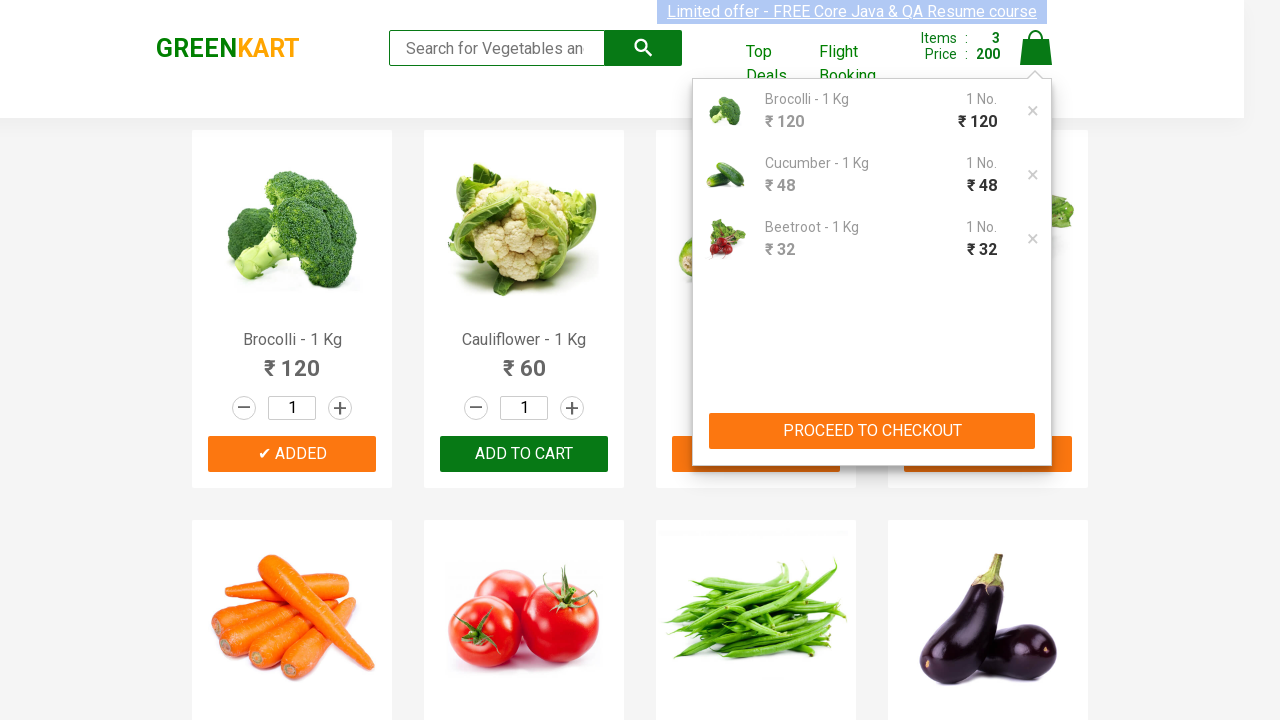

Waited for promo code input field to load
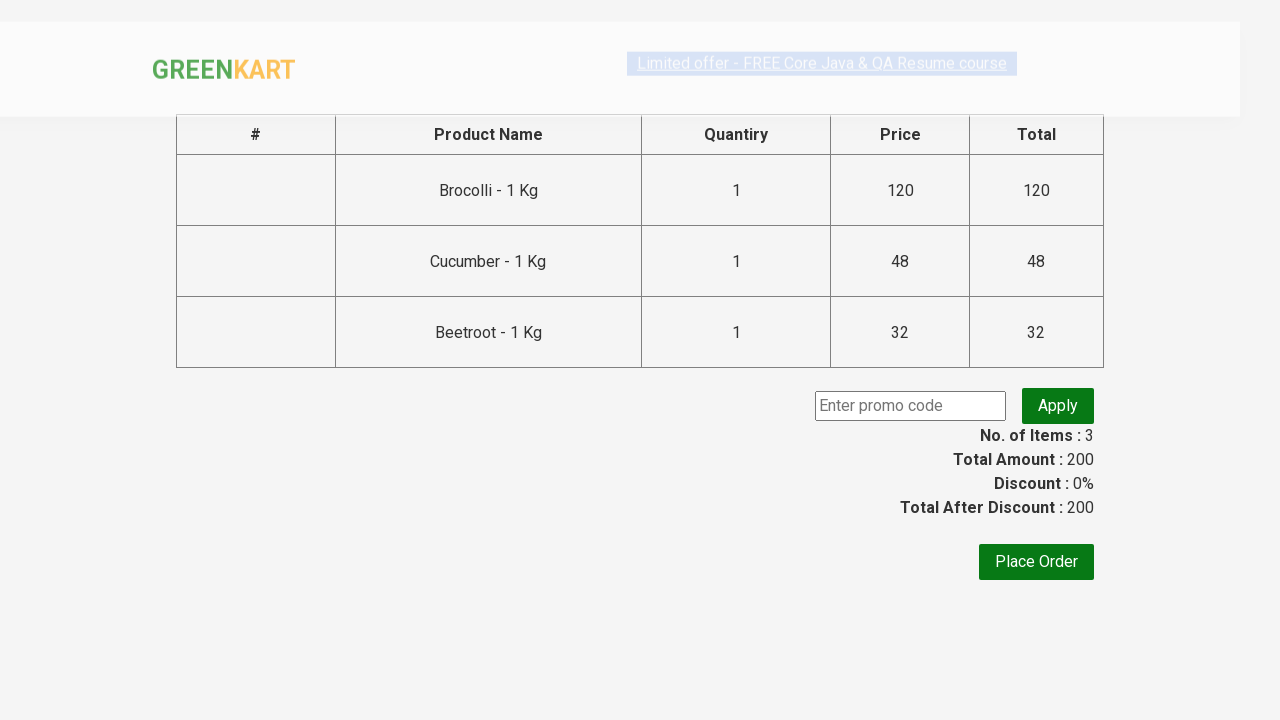

Entered promo code 'rahulshettyacademy' on input.promoCode
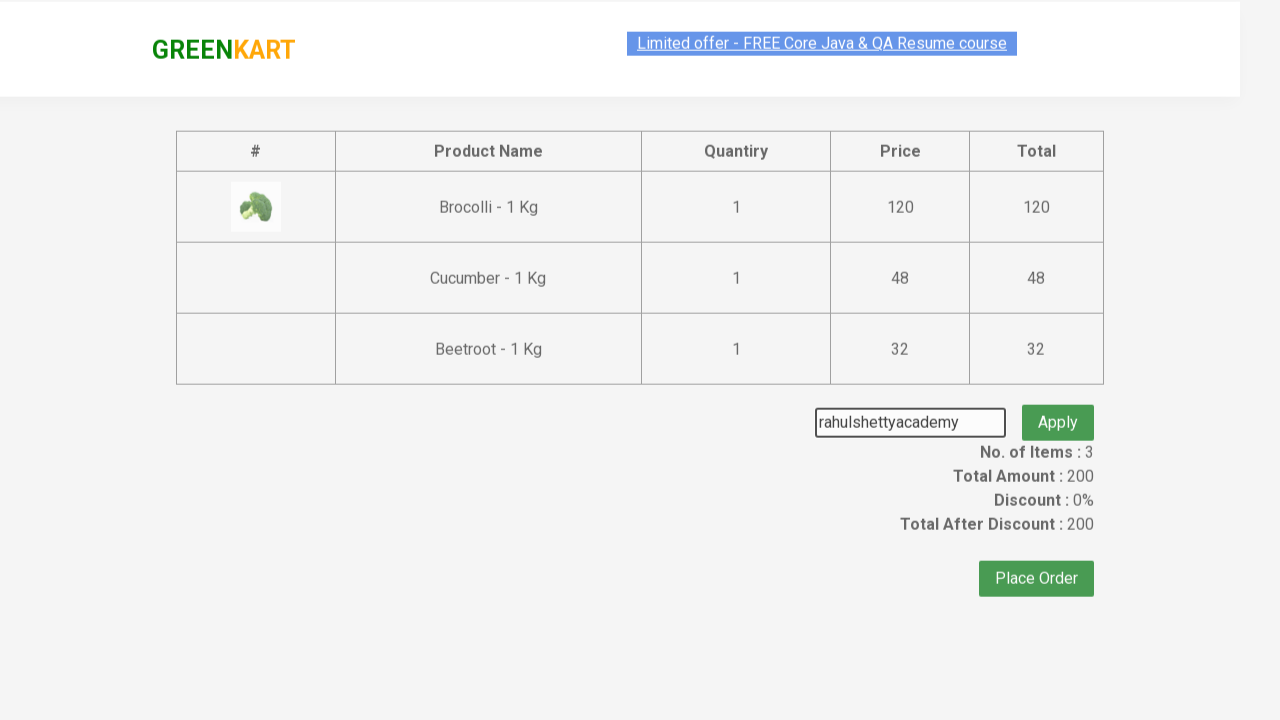

Clicked Apply button to apply promo code at (1058, 406) on button:text('Apply')
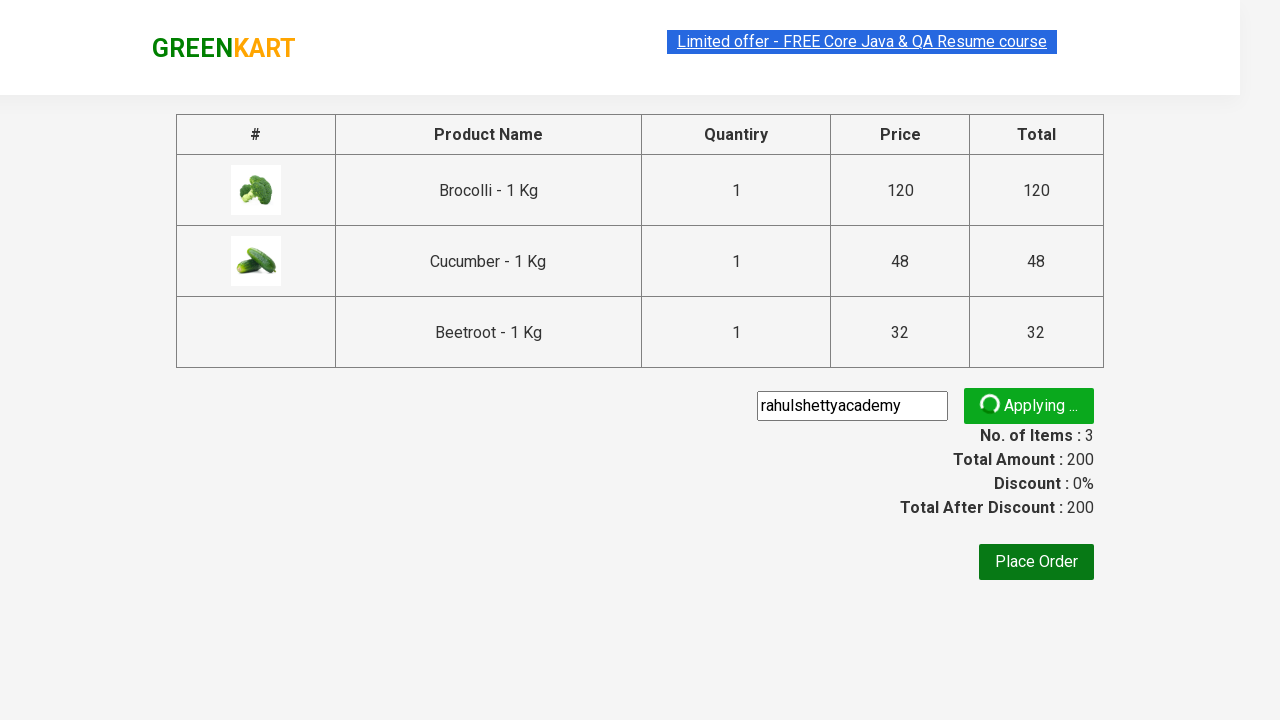

Verified promo code was successfully applied
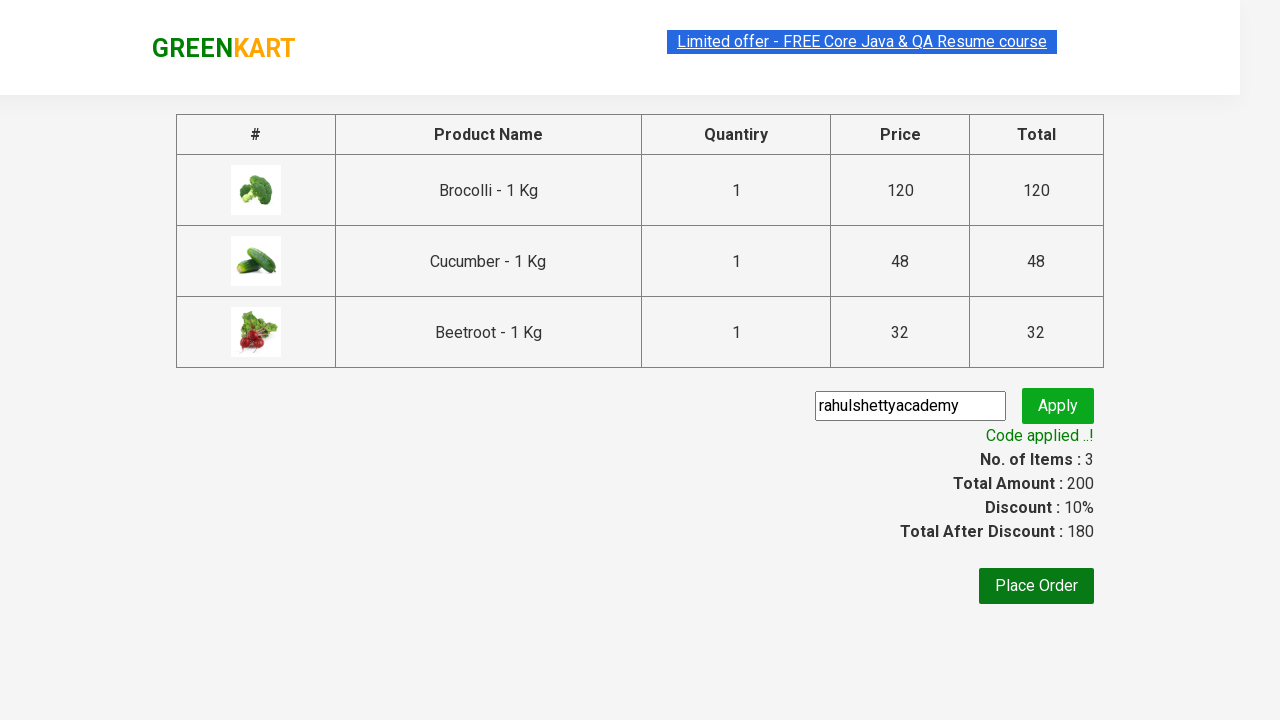

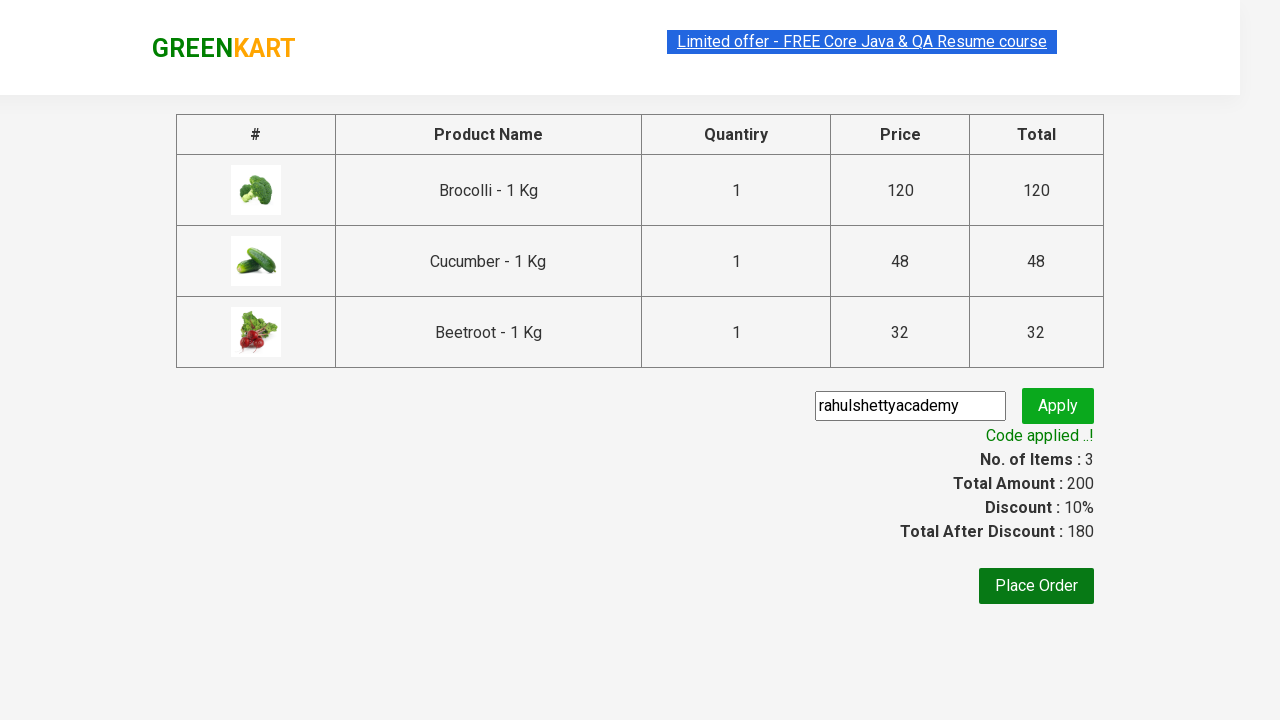